Tests right-click (context click) functionality on a button and verifies the success message

Starting URL: https://demoqa.com/buttons

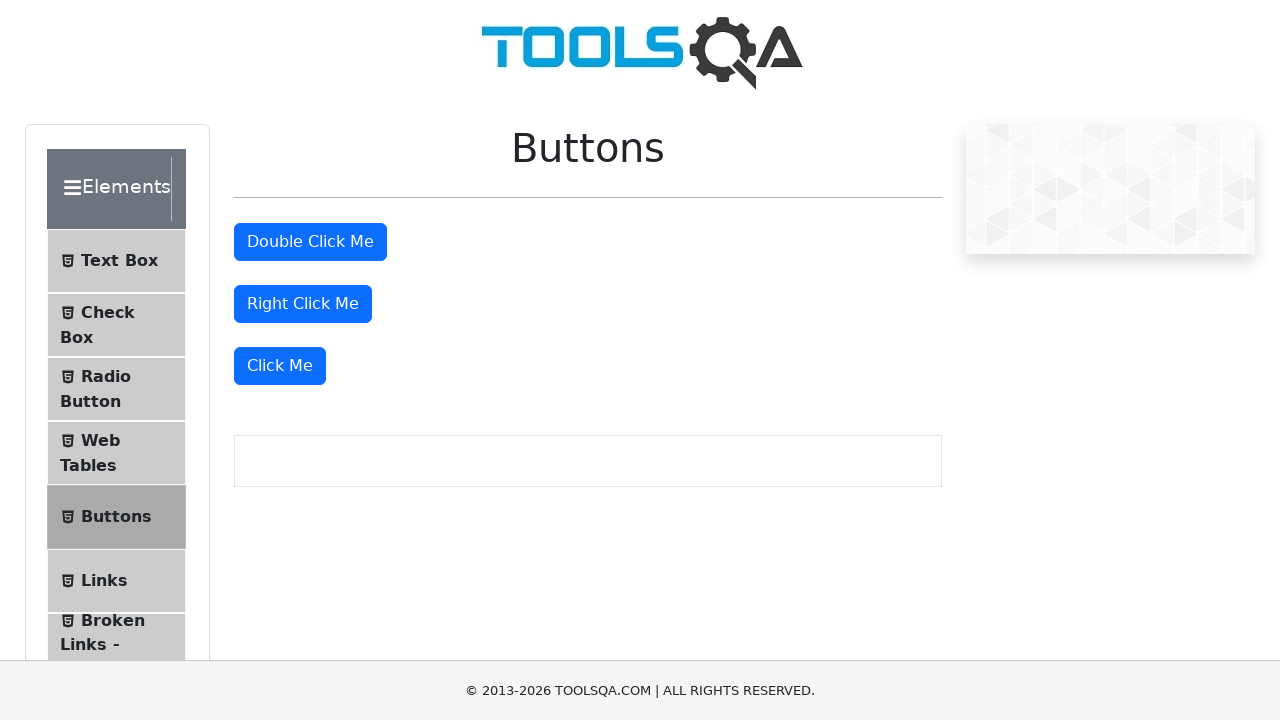

Set viewport size to 1294x1392
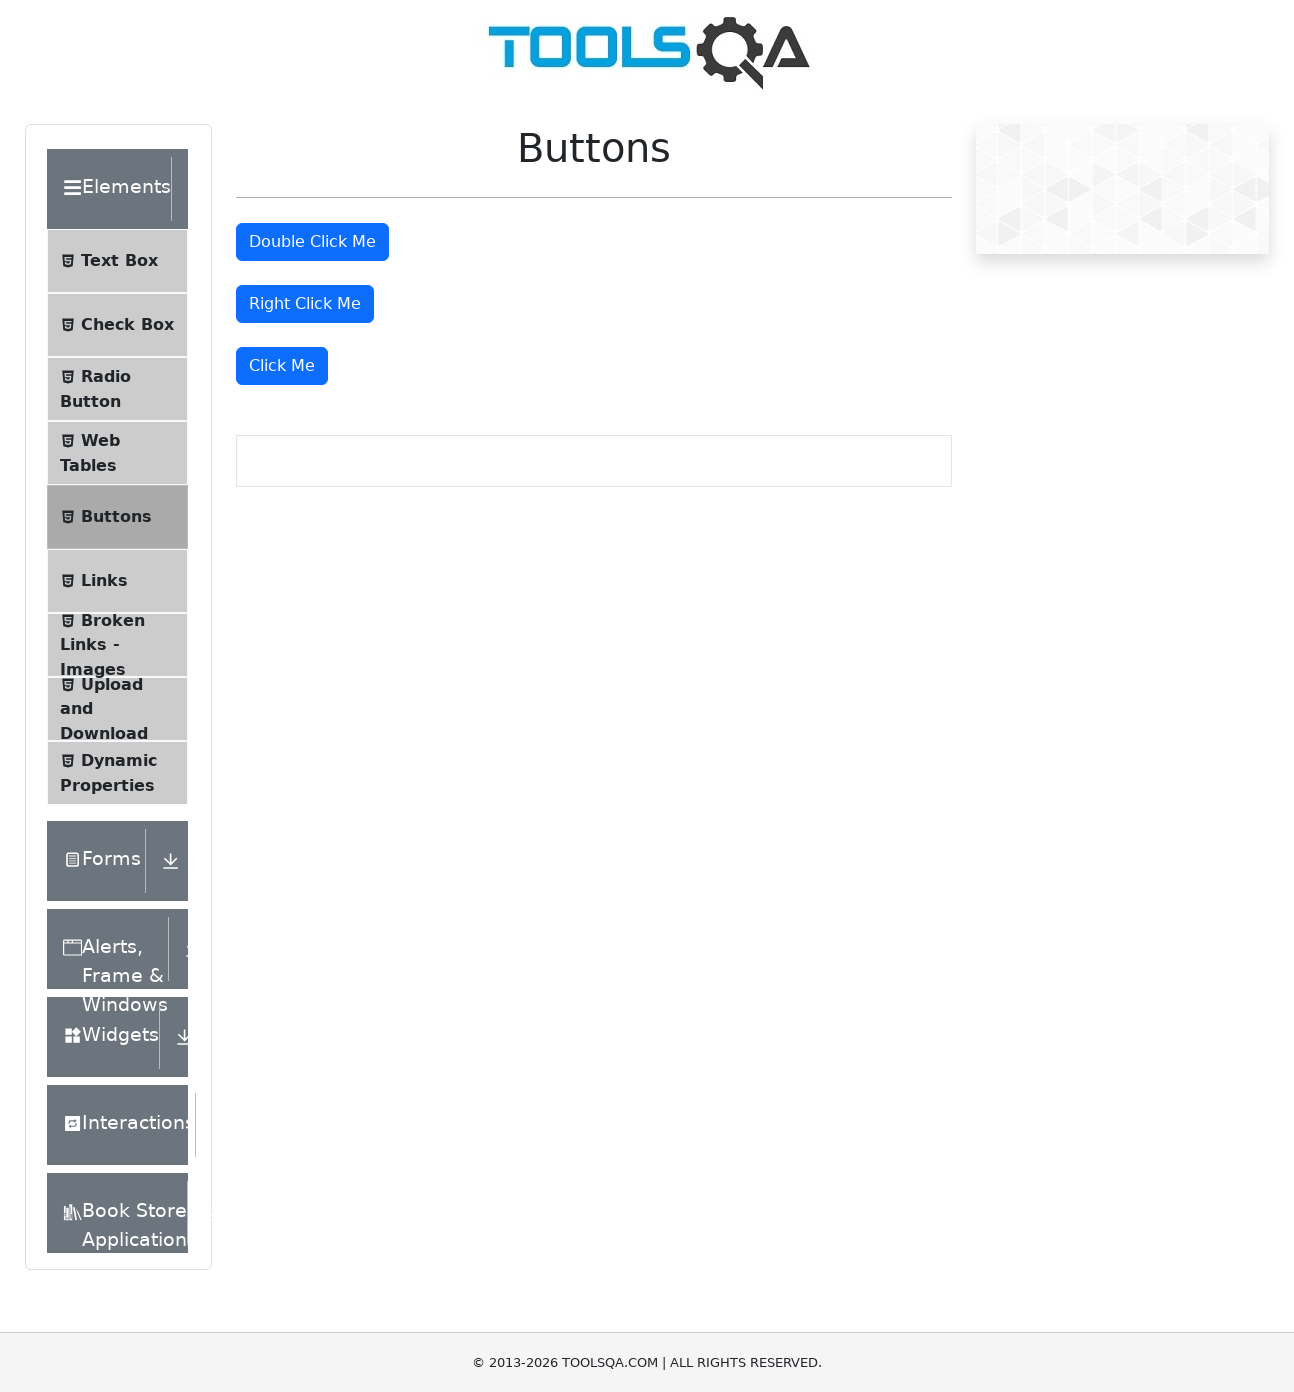

Right-clicked the button with ID 'rightClickBtn' at (305, 304) on #rightClickBtn
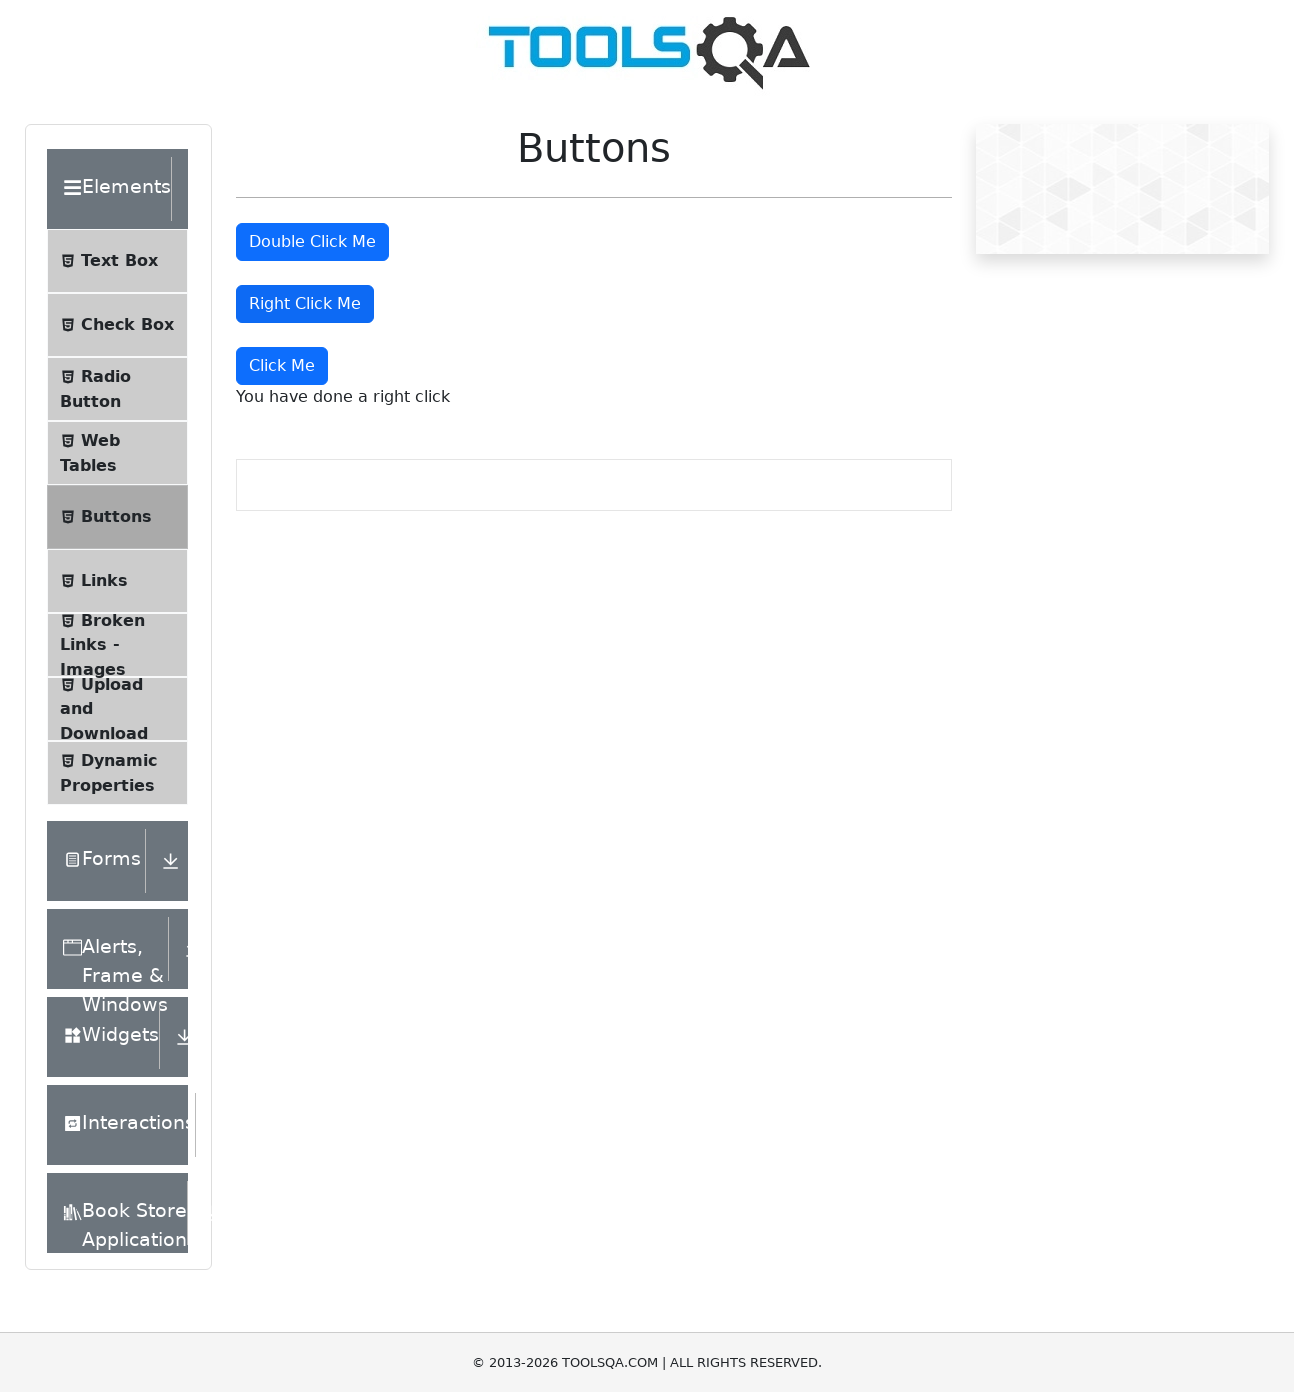

Verified success message 'You have done a right click' appeared
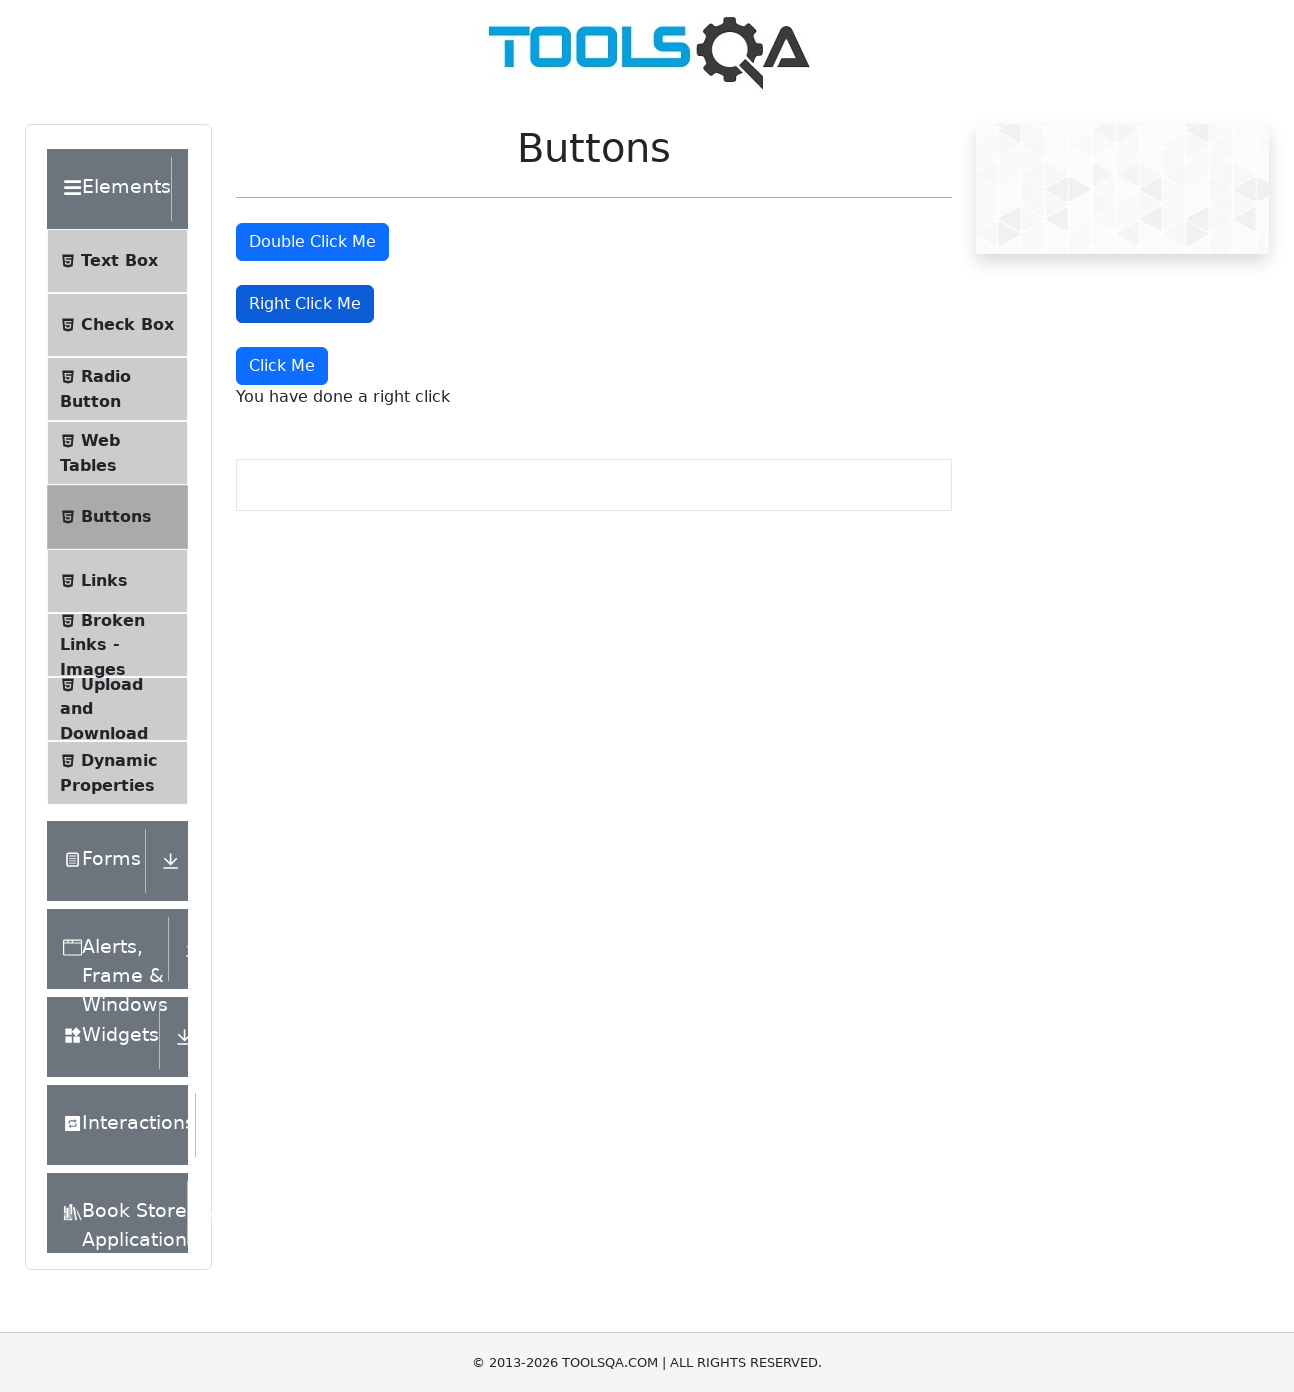

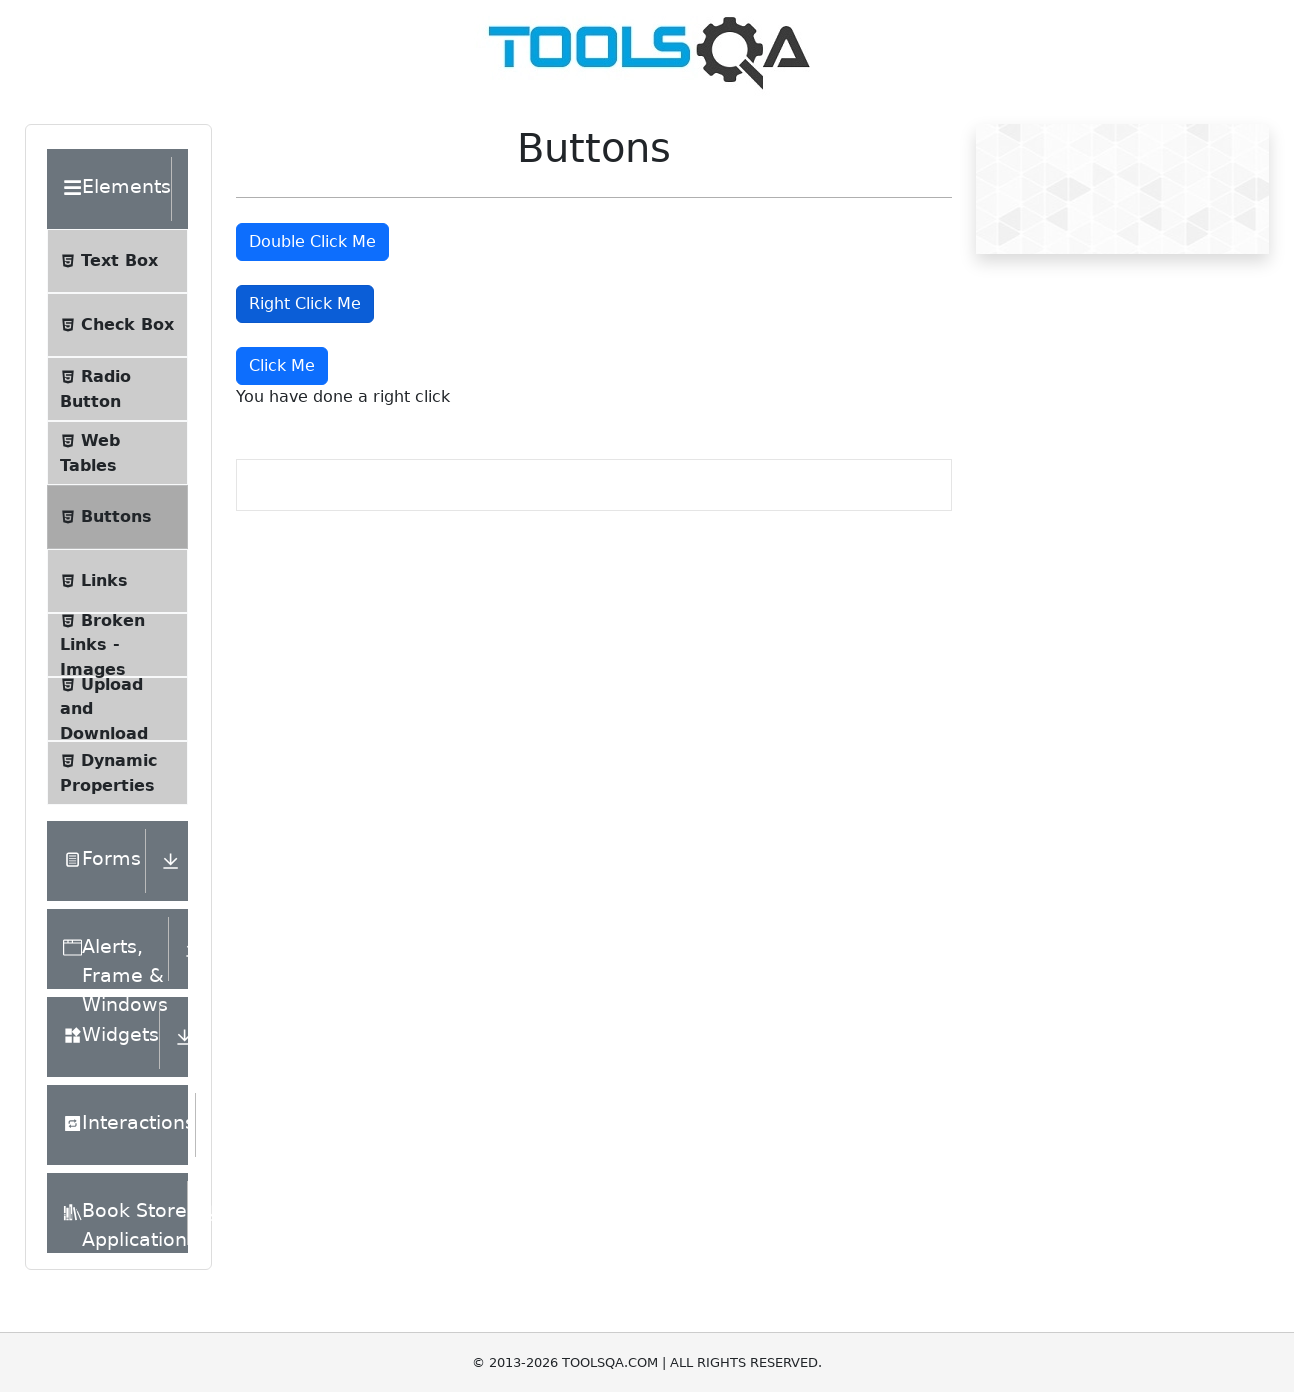